Tests dynamic content loading by clicking a start button and waiting for hidden content to become visible

Starting URL: https://the-internet.herokuapp.com/dynamic_loading/1

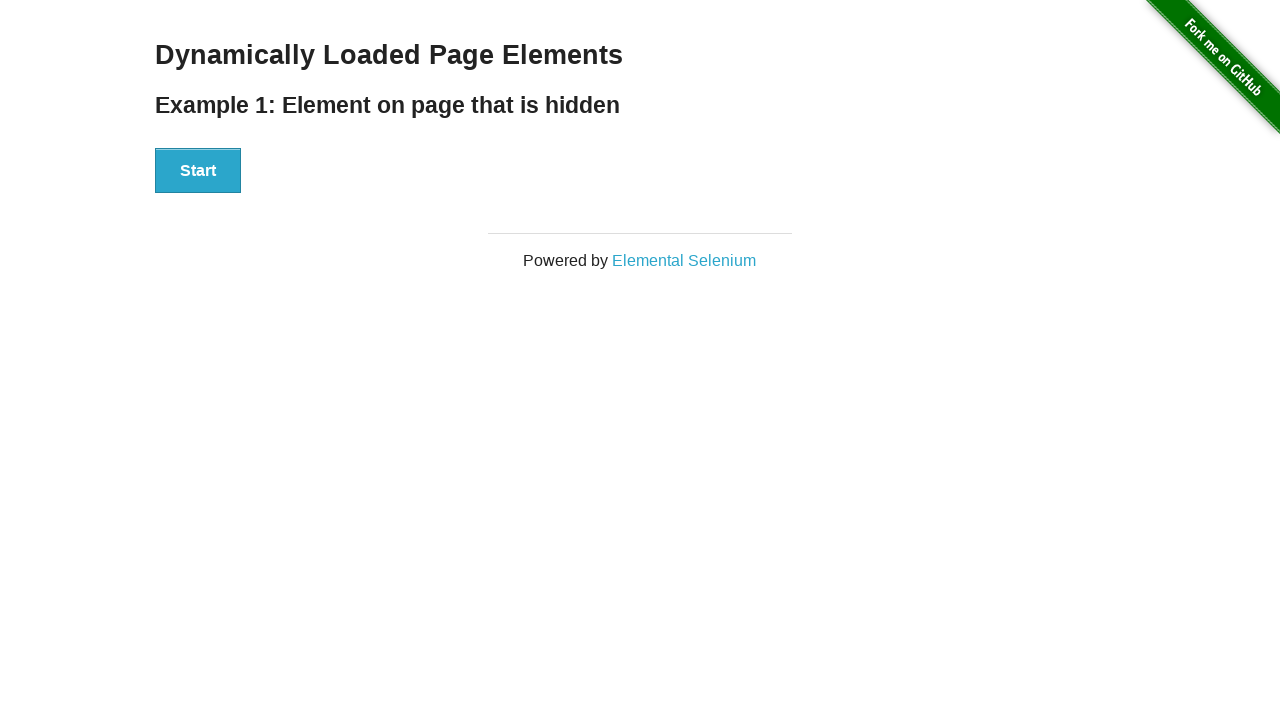

Clicked the start button to trigger dynamic content loading at (198, 171) on [id='start'] button
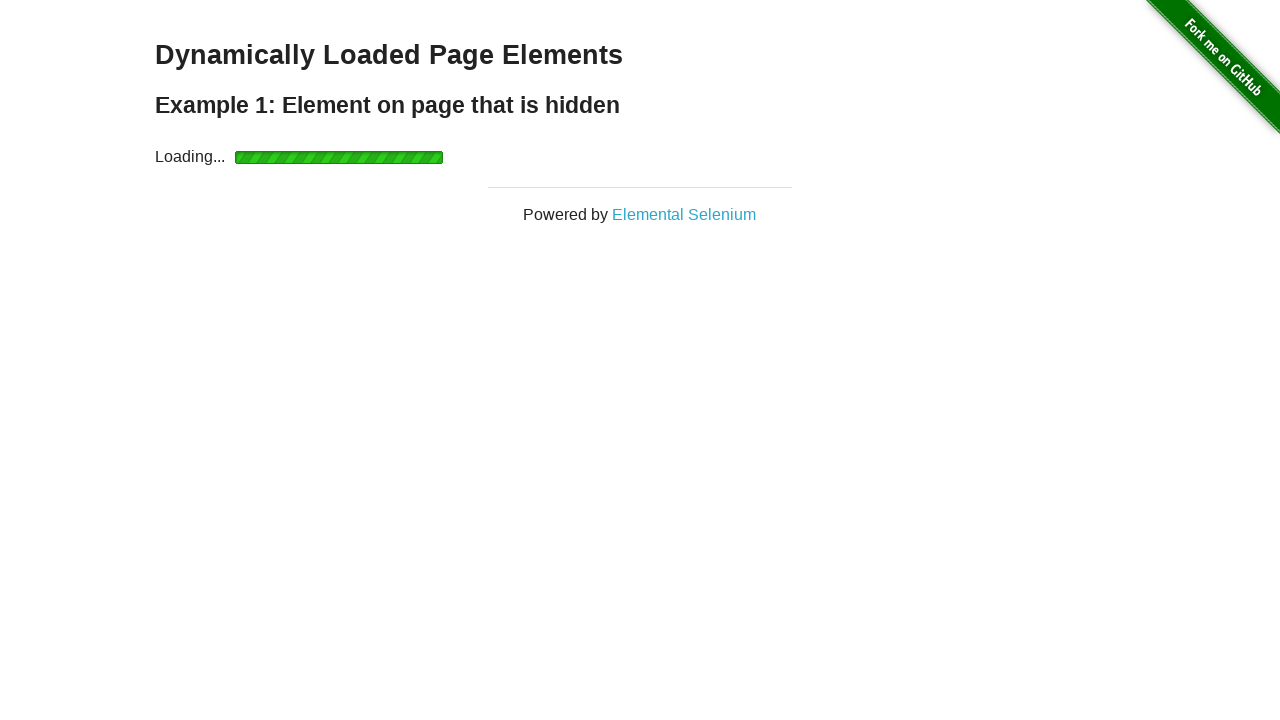

Hidden content became visible after dynamic loading
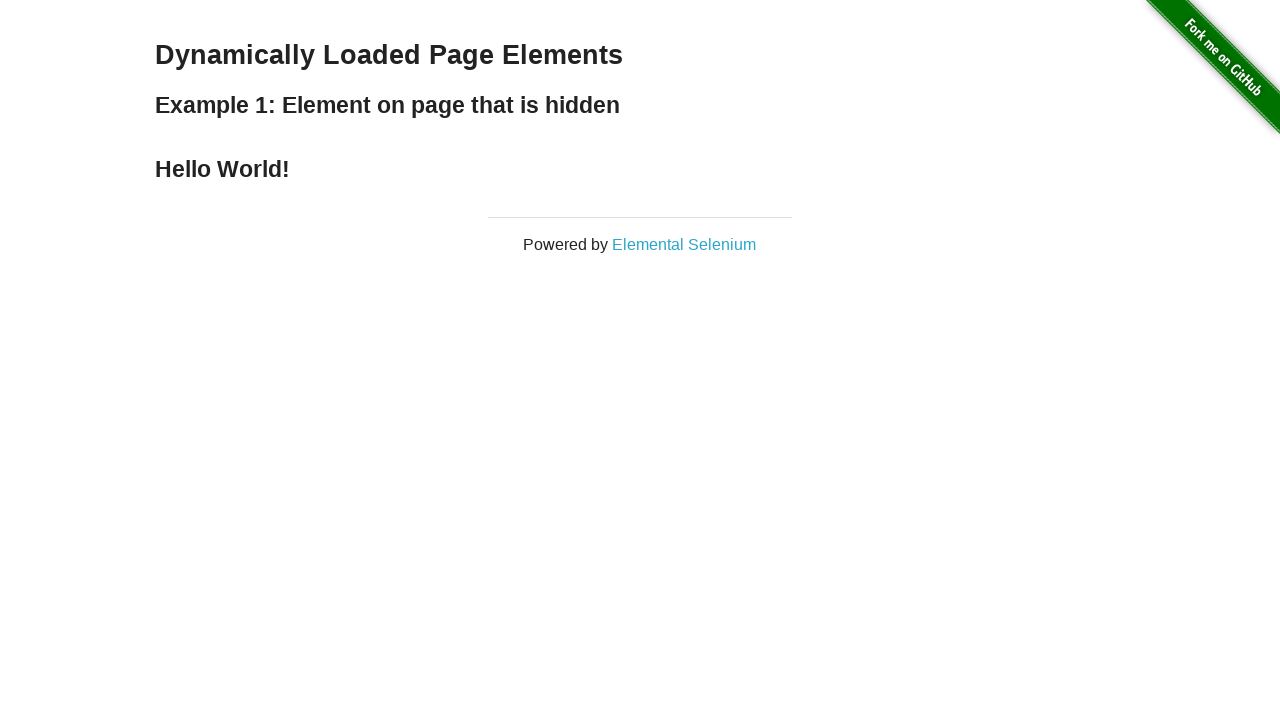

Retrieved text content from dynamically loaded element
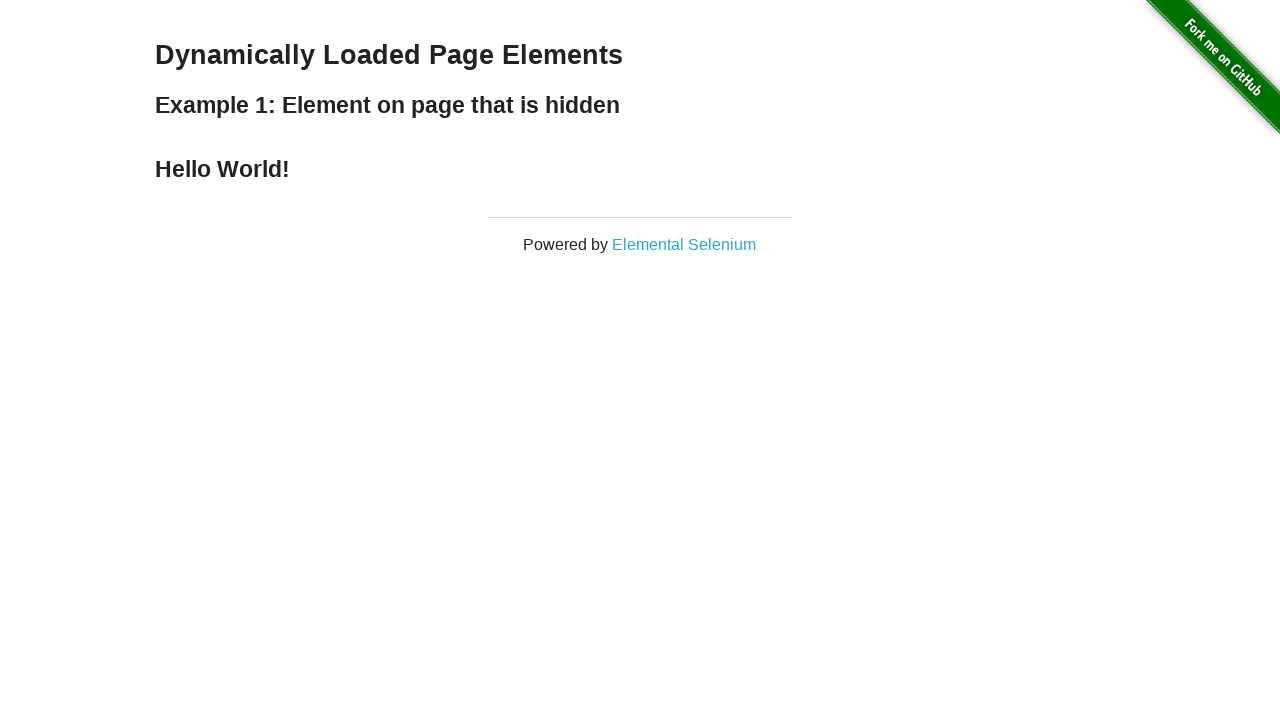

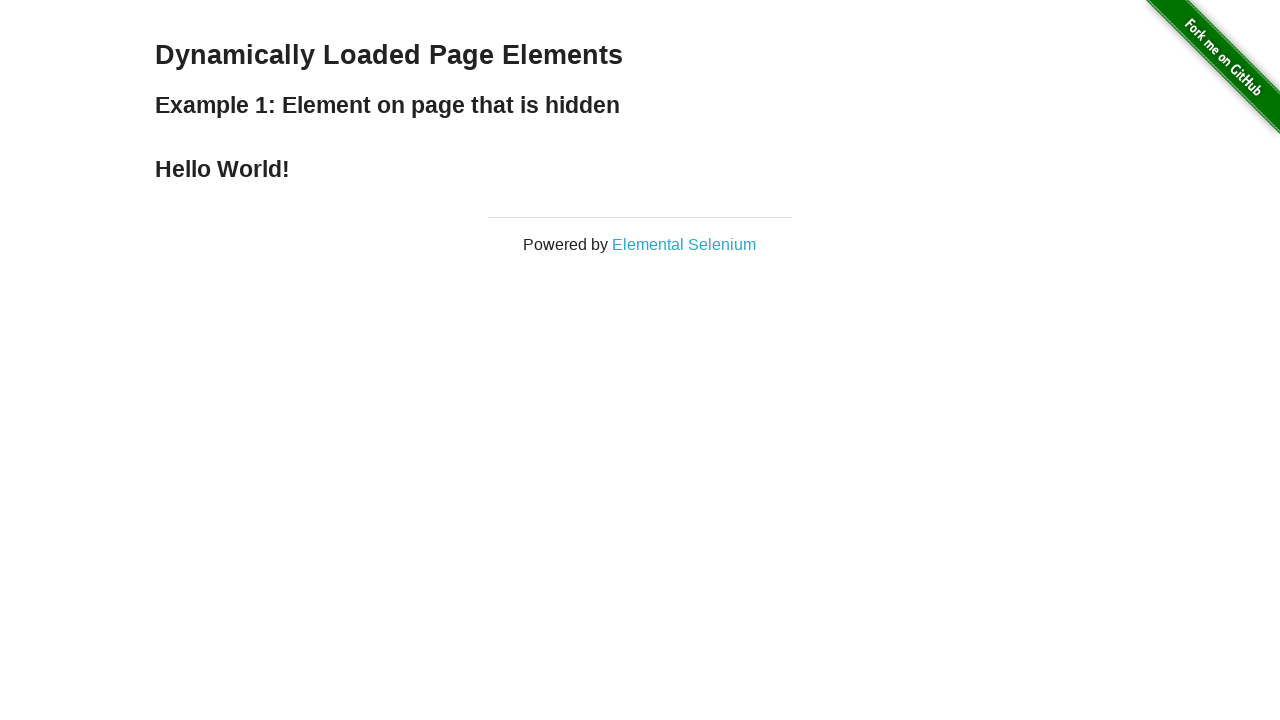